Tests adding a product to cart by searching for 'ca', finding Cashews product, adding it to cart and proceeding to checkout

Starting URL: https://rahulshettyacademy.com/seleniumPractise/#/

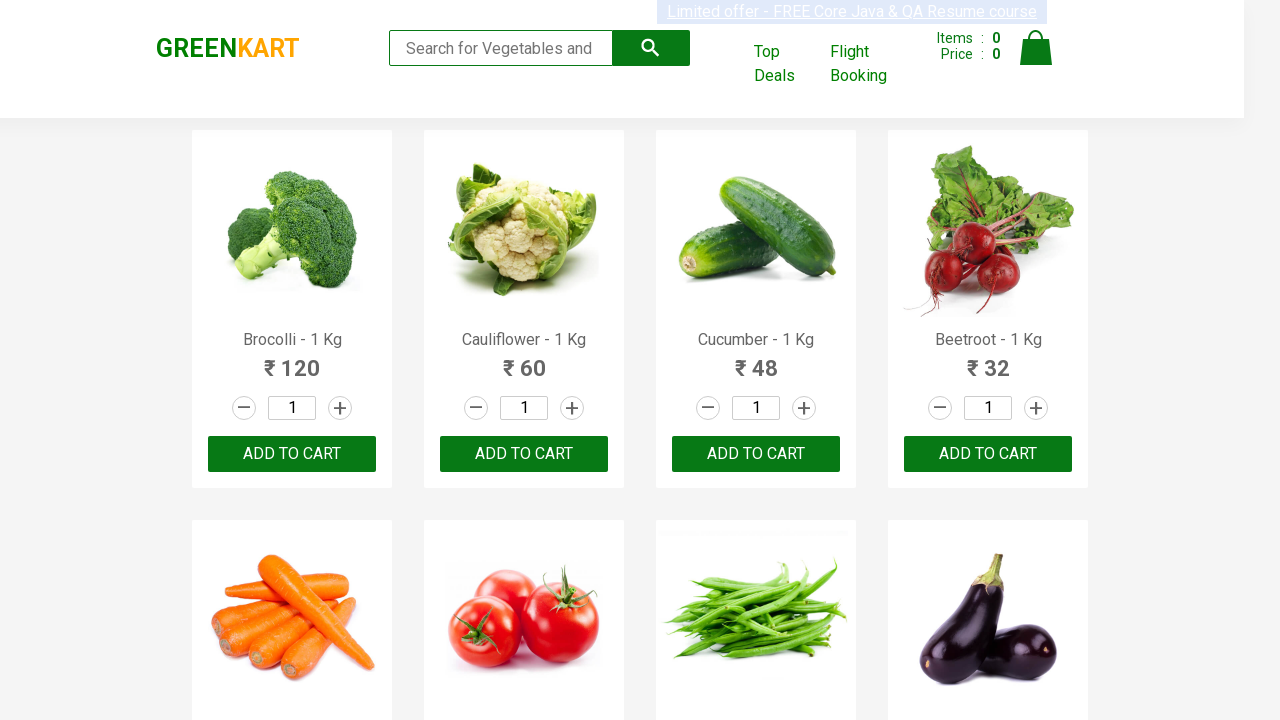

Filled search field with 'ca' to find cashews on .search-keyword
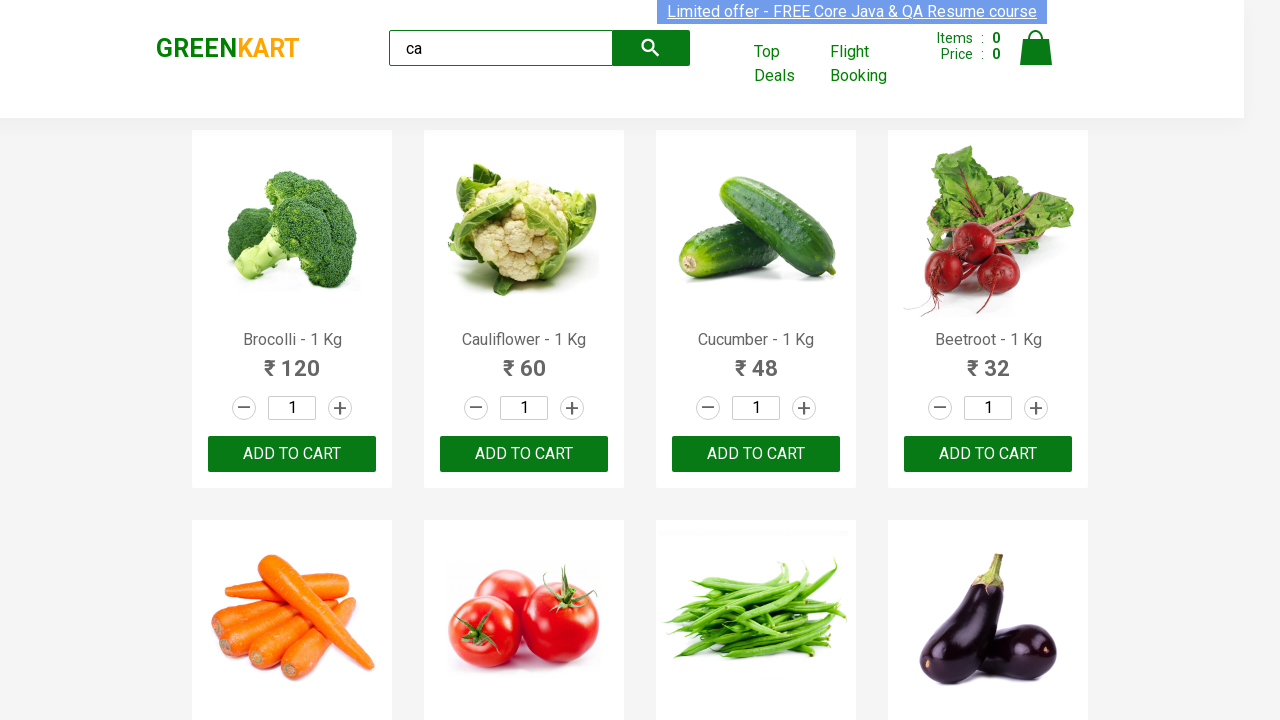

Waited 2 seconds for search results to load
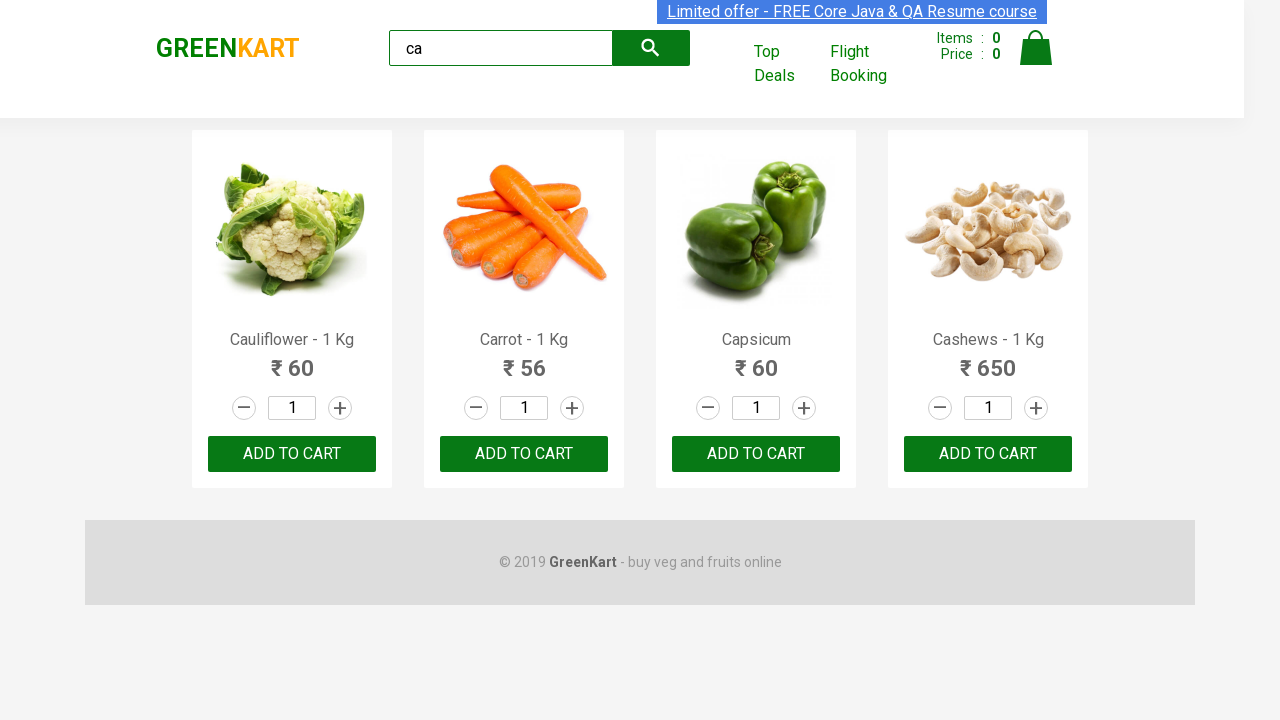

Found Cashews product and clicked add to cart button at (988, 454) on .products .product >> nth=3 >> button
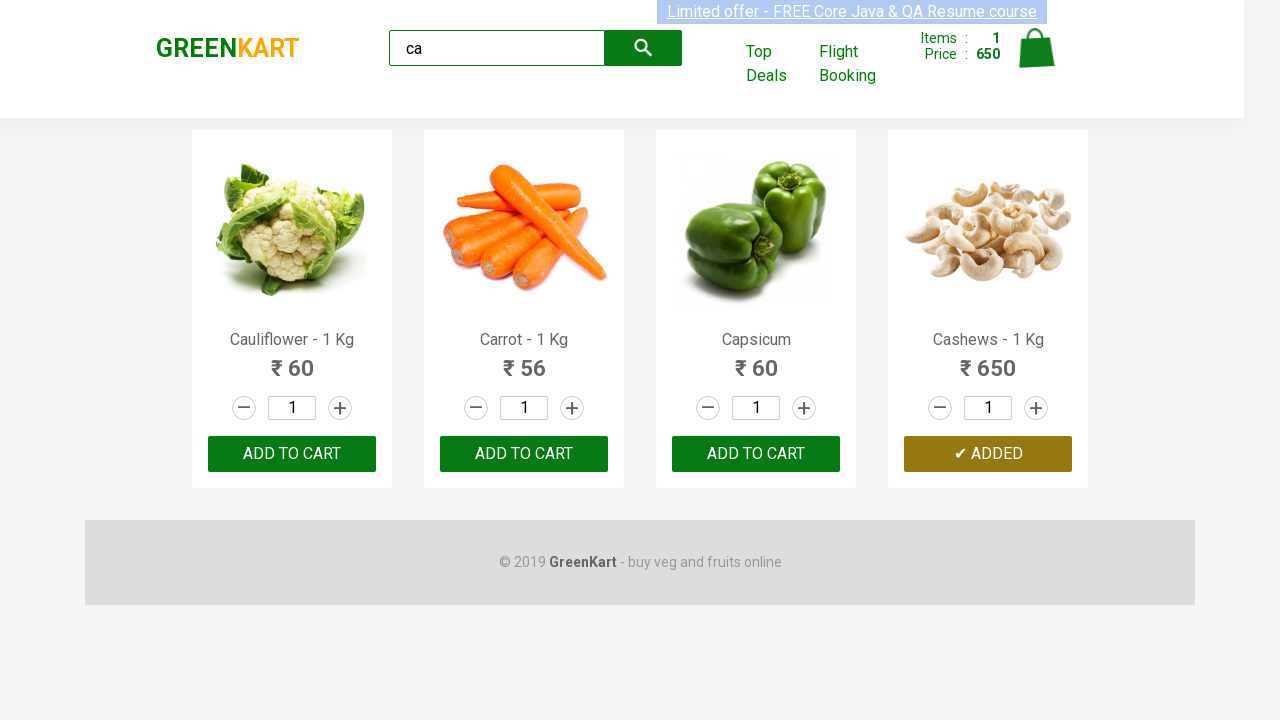

Clicked cart icon to view cart at (1036, 48) on .cart-icon > img
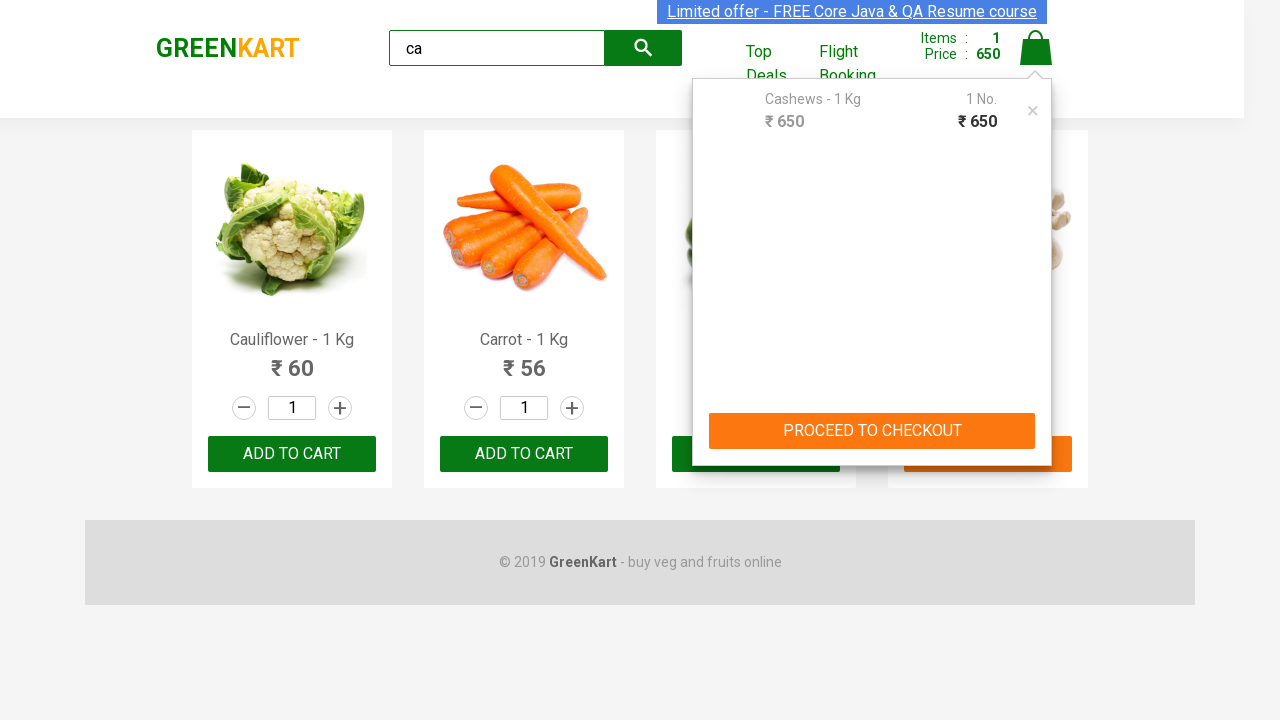

Clicked PROCEED TO CHECKOUT button at (872, 431) on text=PROCEED TO CHECKOUT
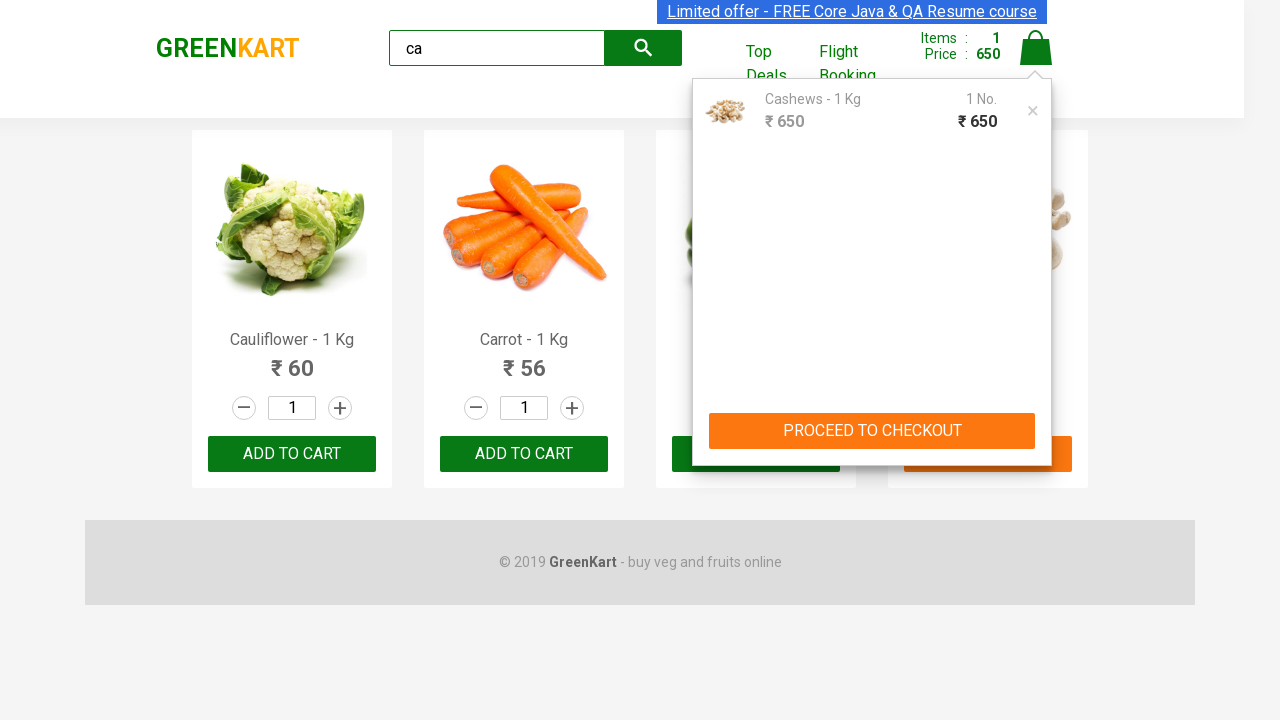

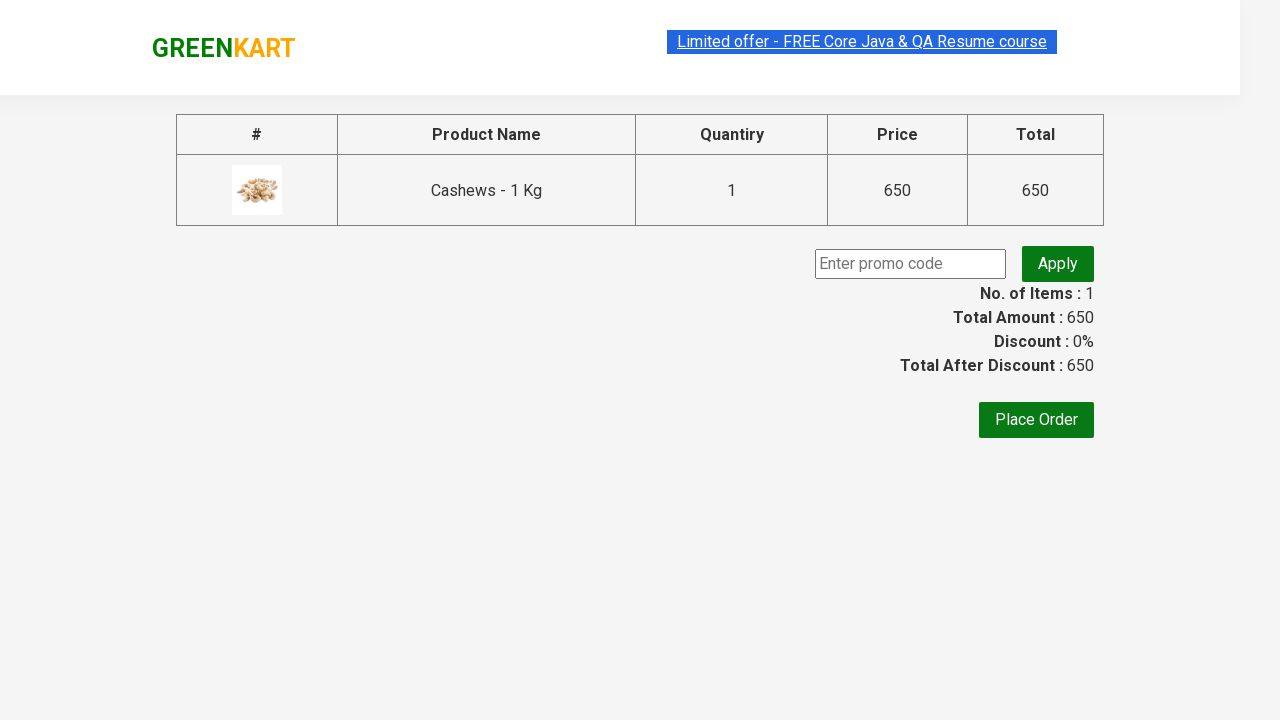